Verifies that the current URL matches the expected login page URL

Starting URL: https://opensource-demo.orangehrmlive.com/web/index.php/auth/login

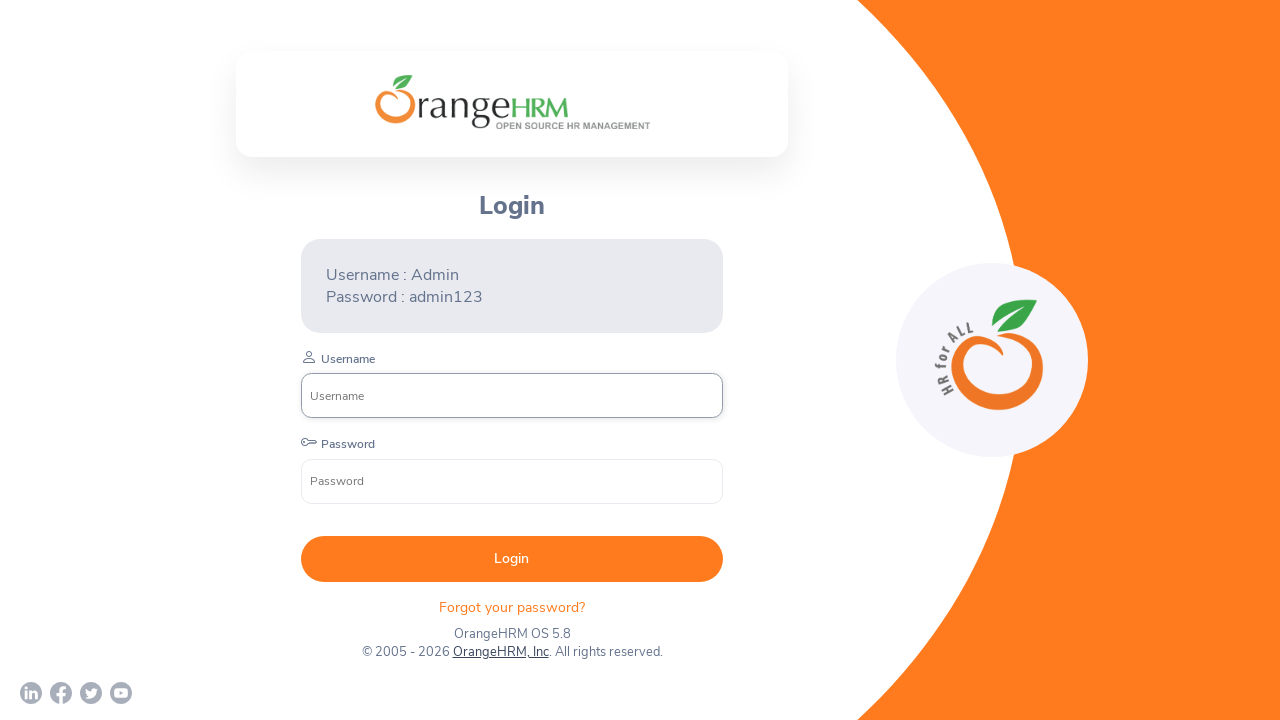

Verified current URL matches the expected login page URL
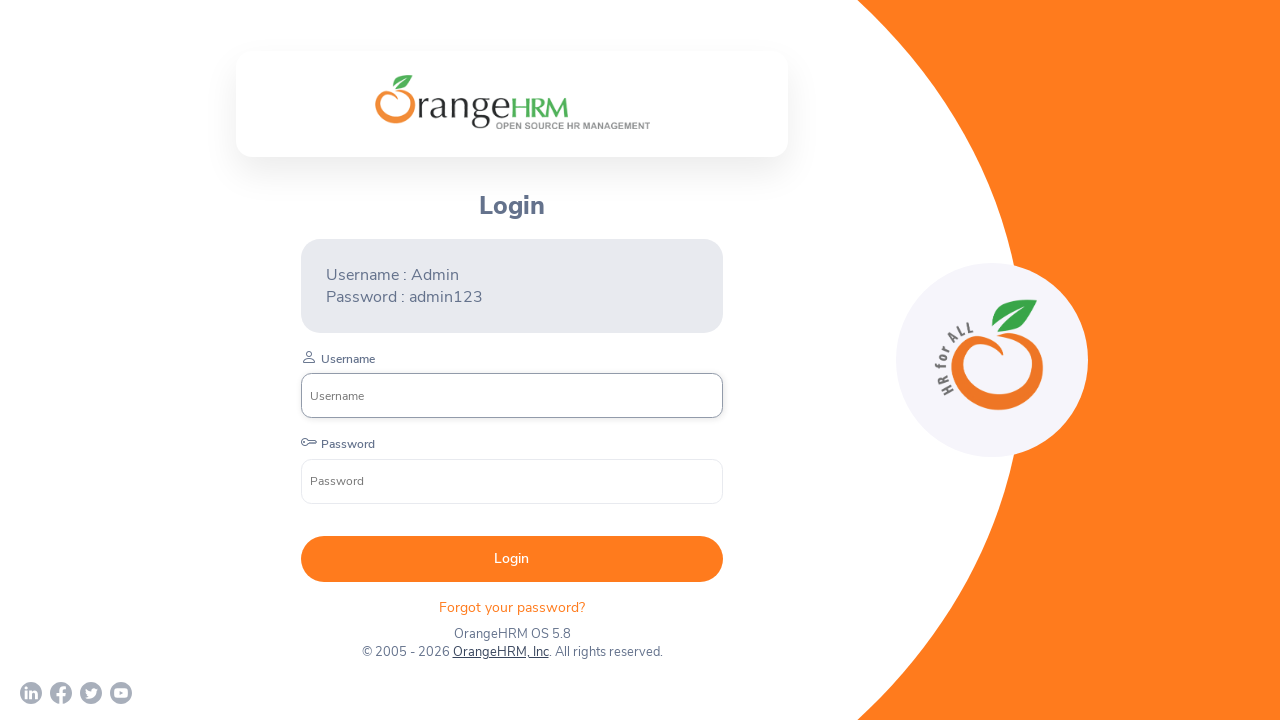

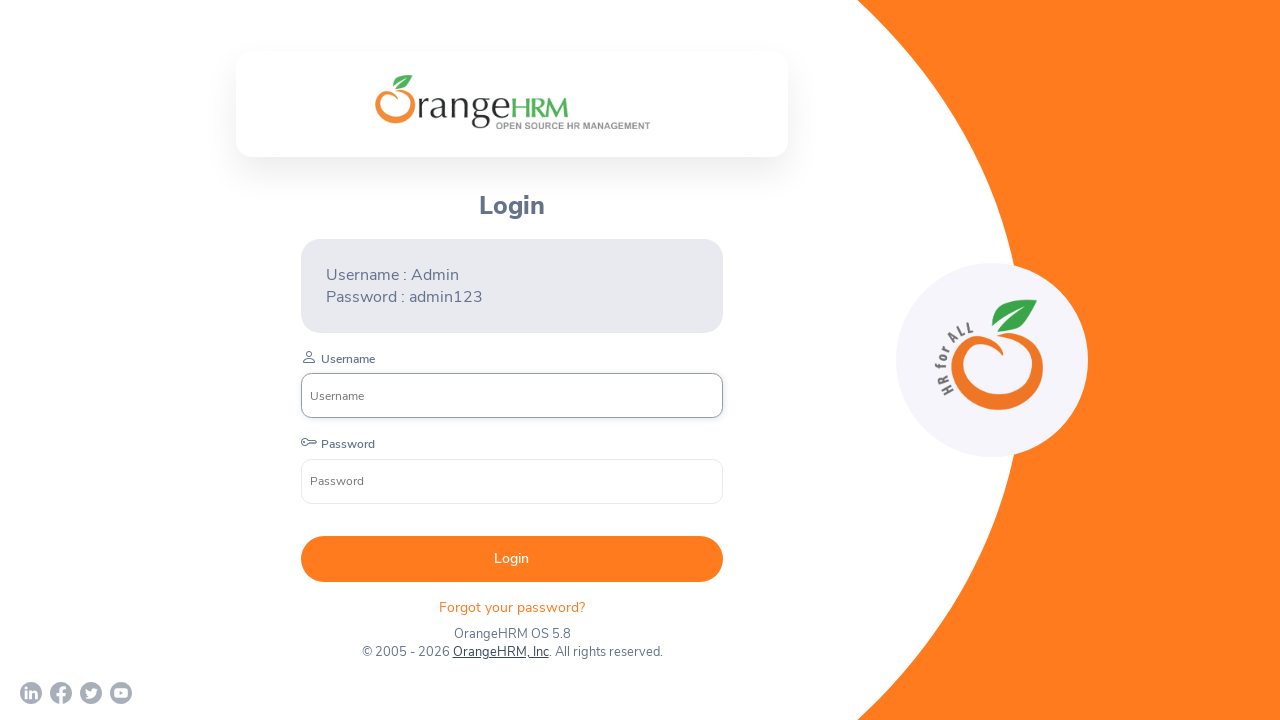